Navigates to a demo web tables page, maximizes the window, and scrolls down the page to view content below the fold.

Starting URL: https://demoqa.com/webtables

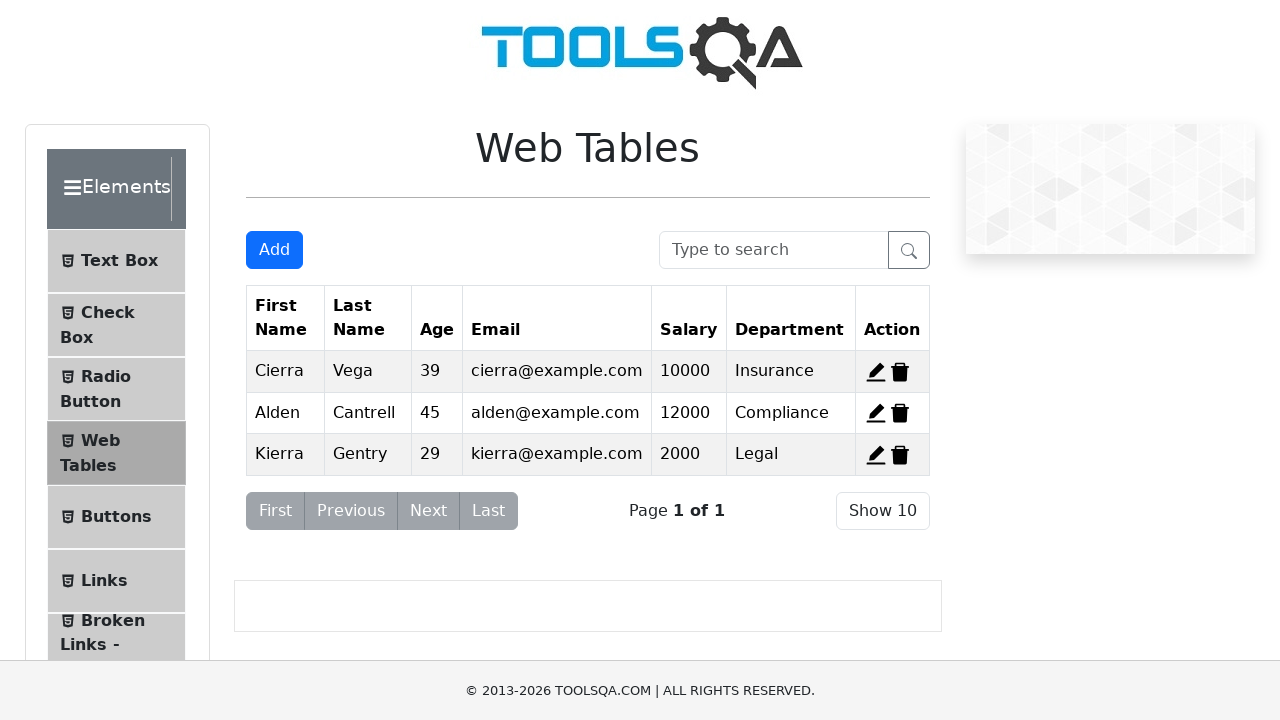

Navigated to demo web tables page at https://demoqa.com/webtables
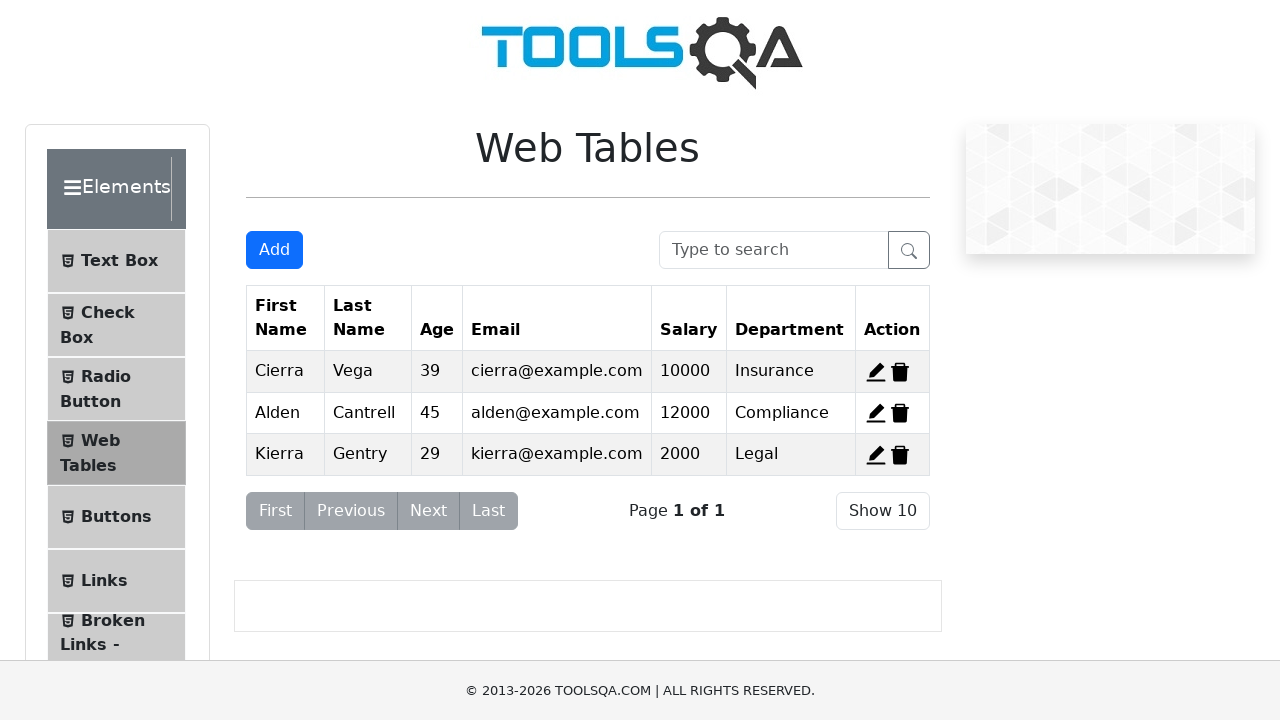

Maximized window to 1920x1080 viewport size
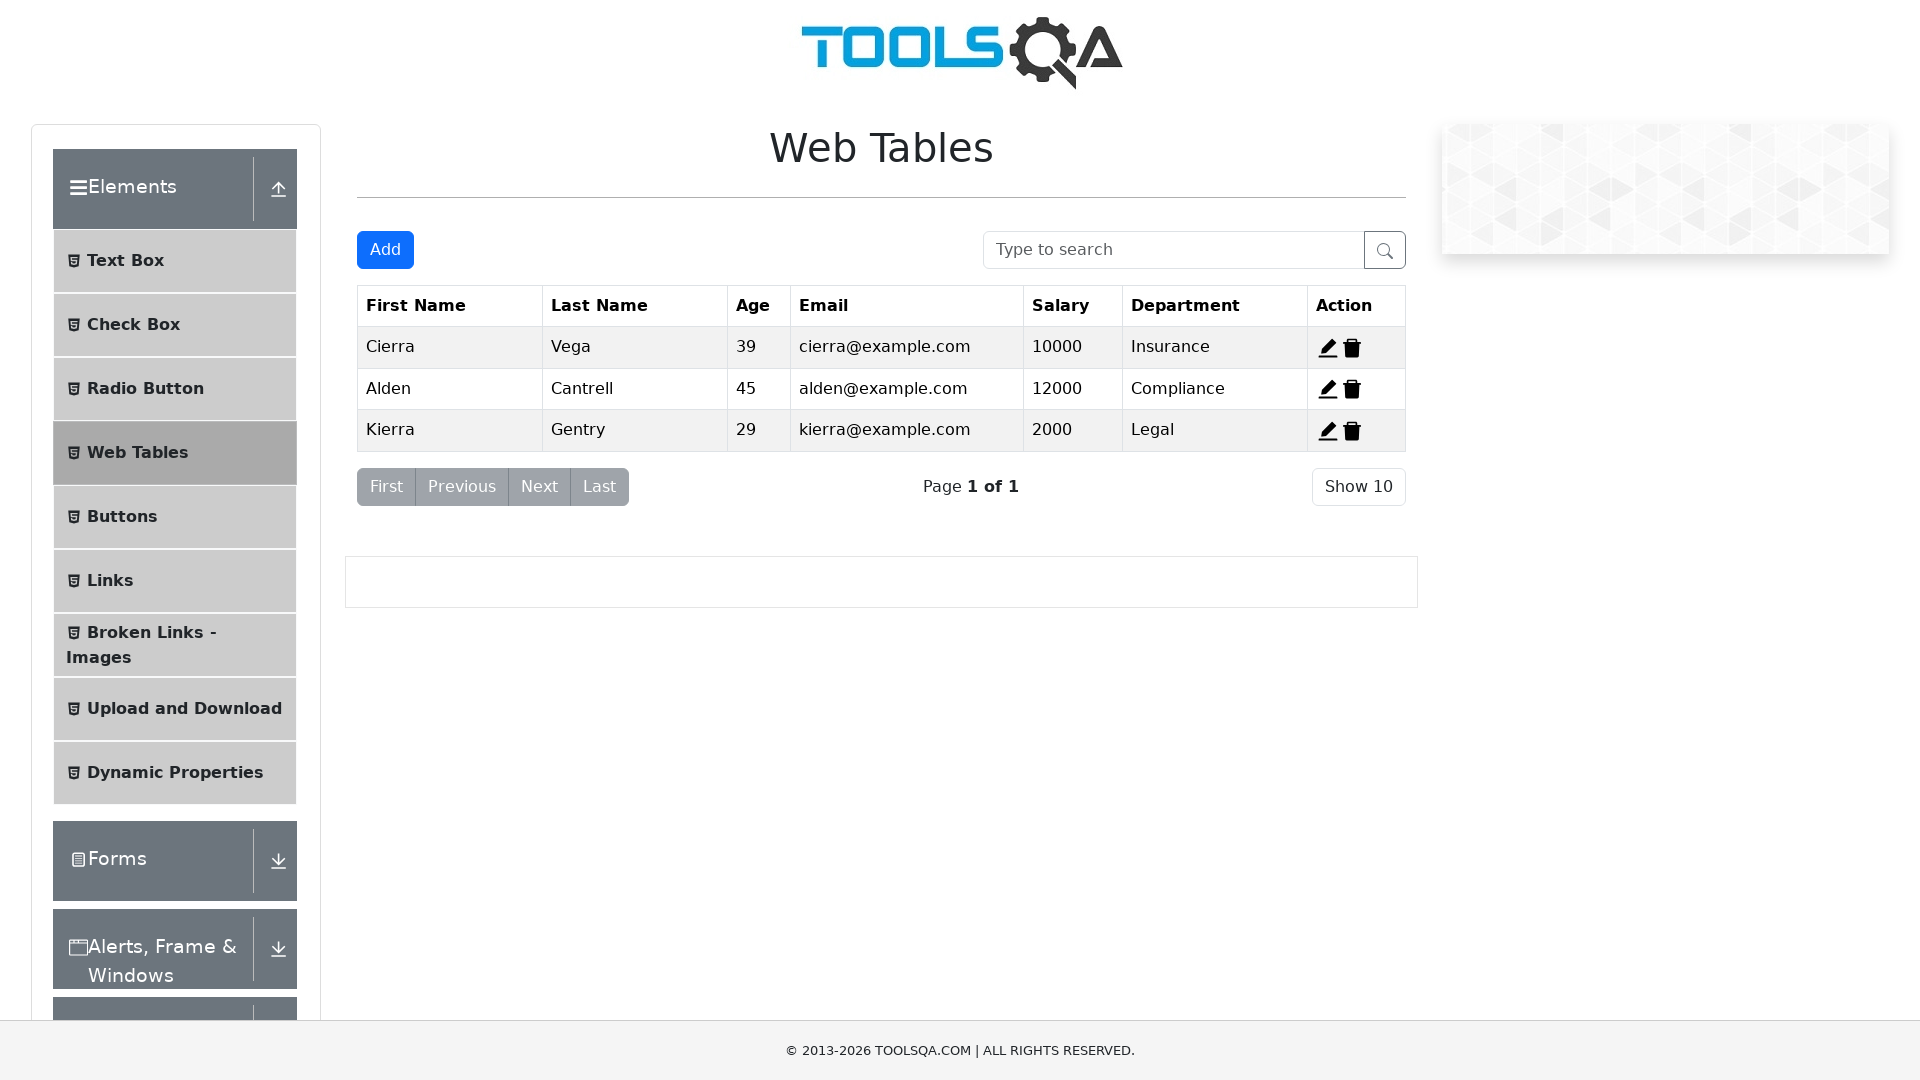

Page content fully loaded (domcontentloaded)
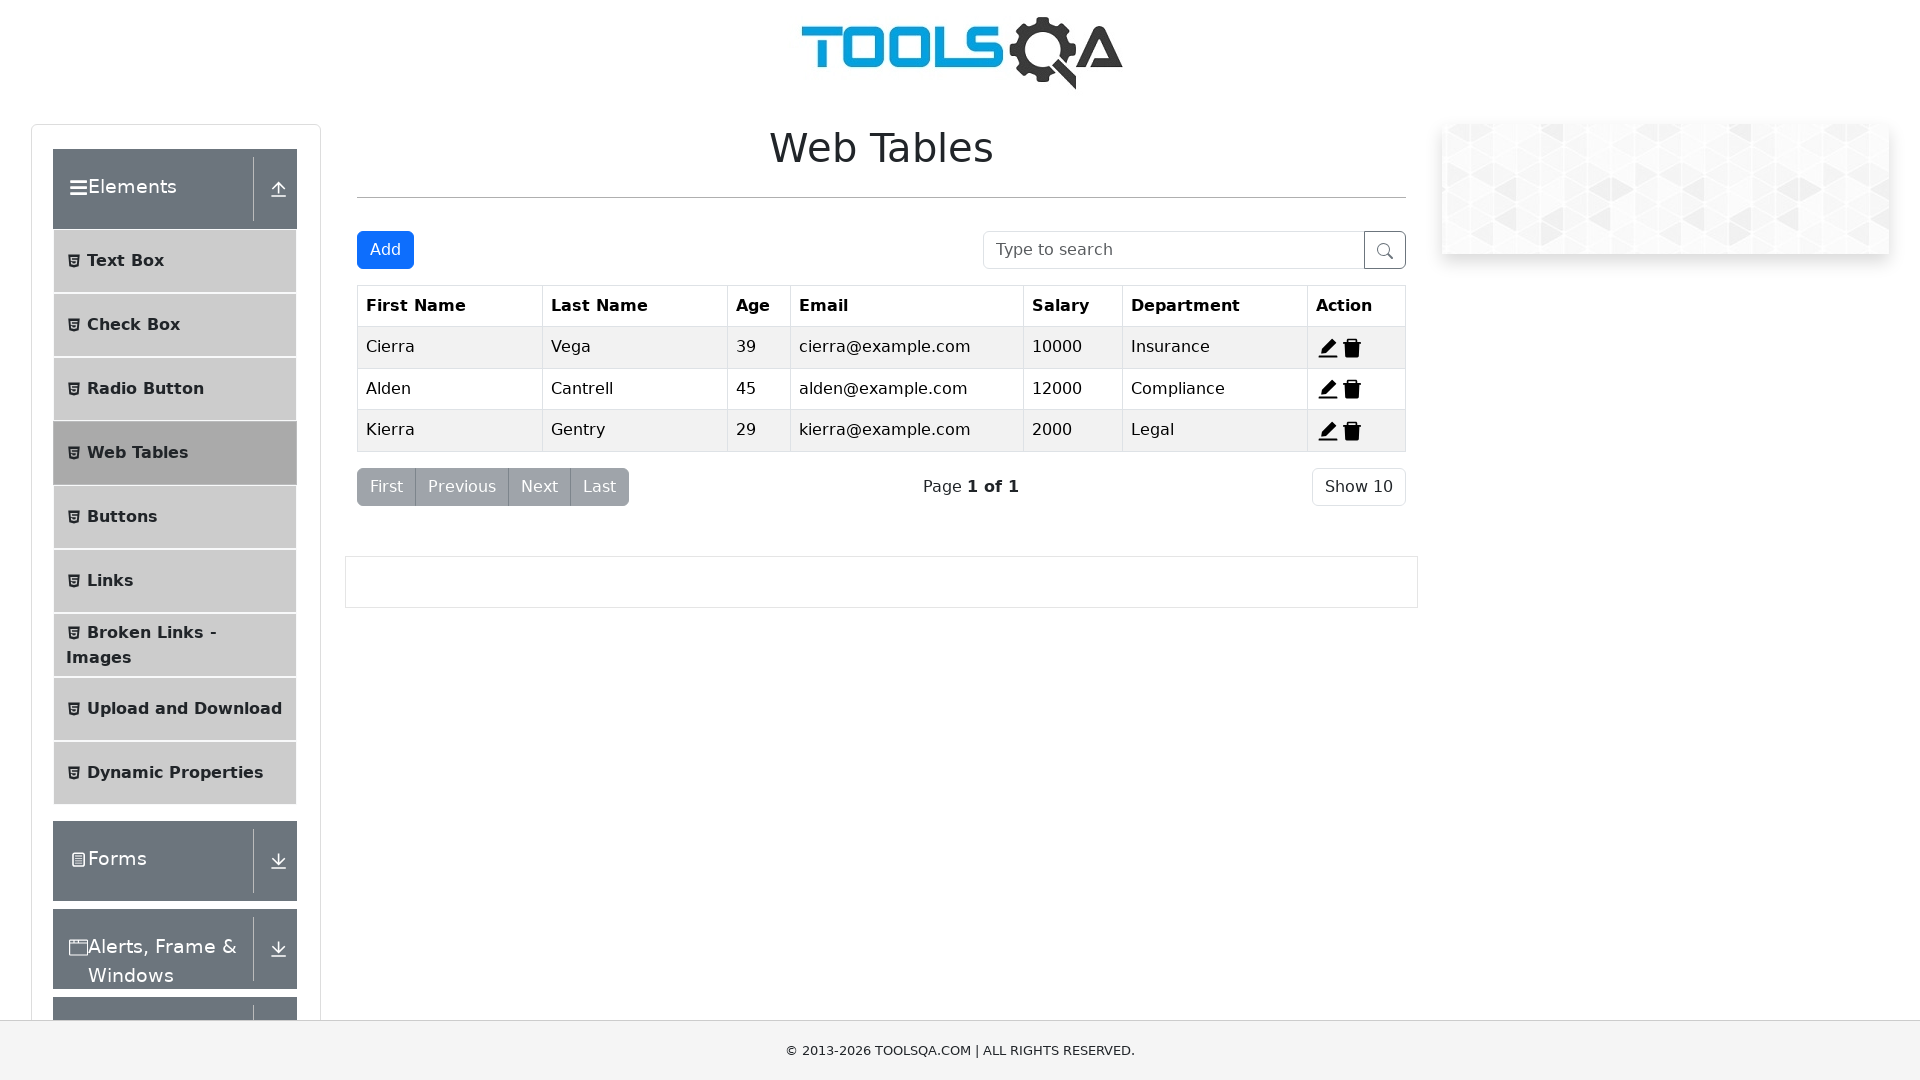

Scrolled down by 400 pixels to view content below the fold
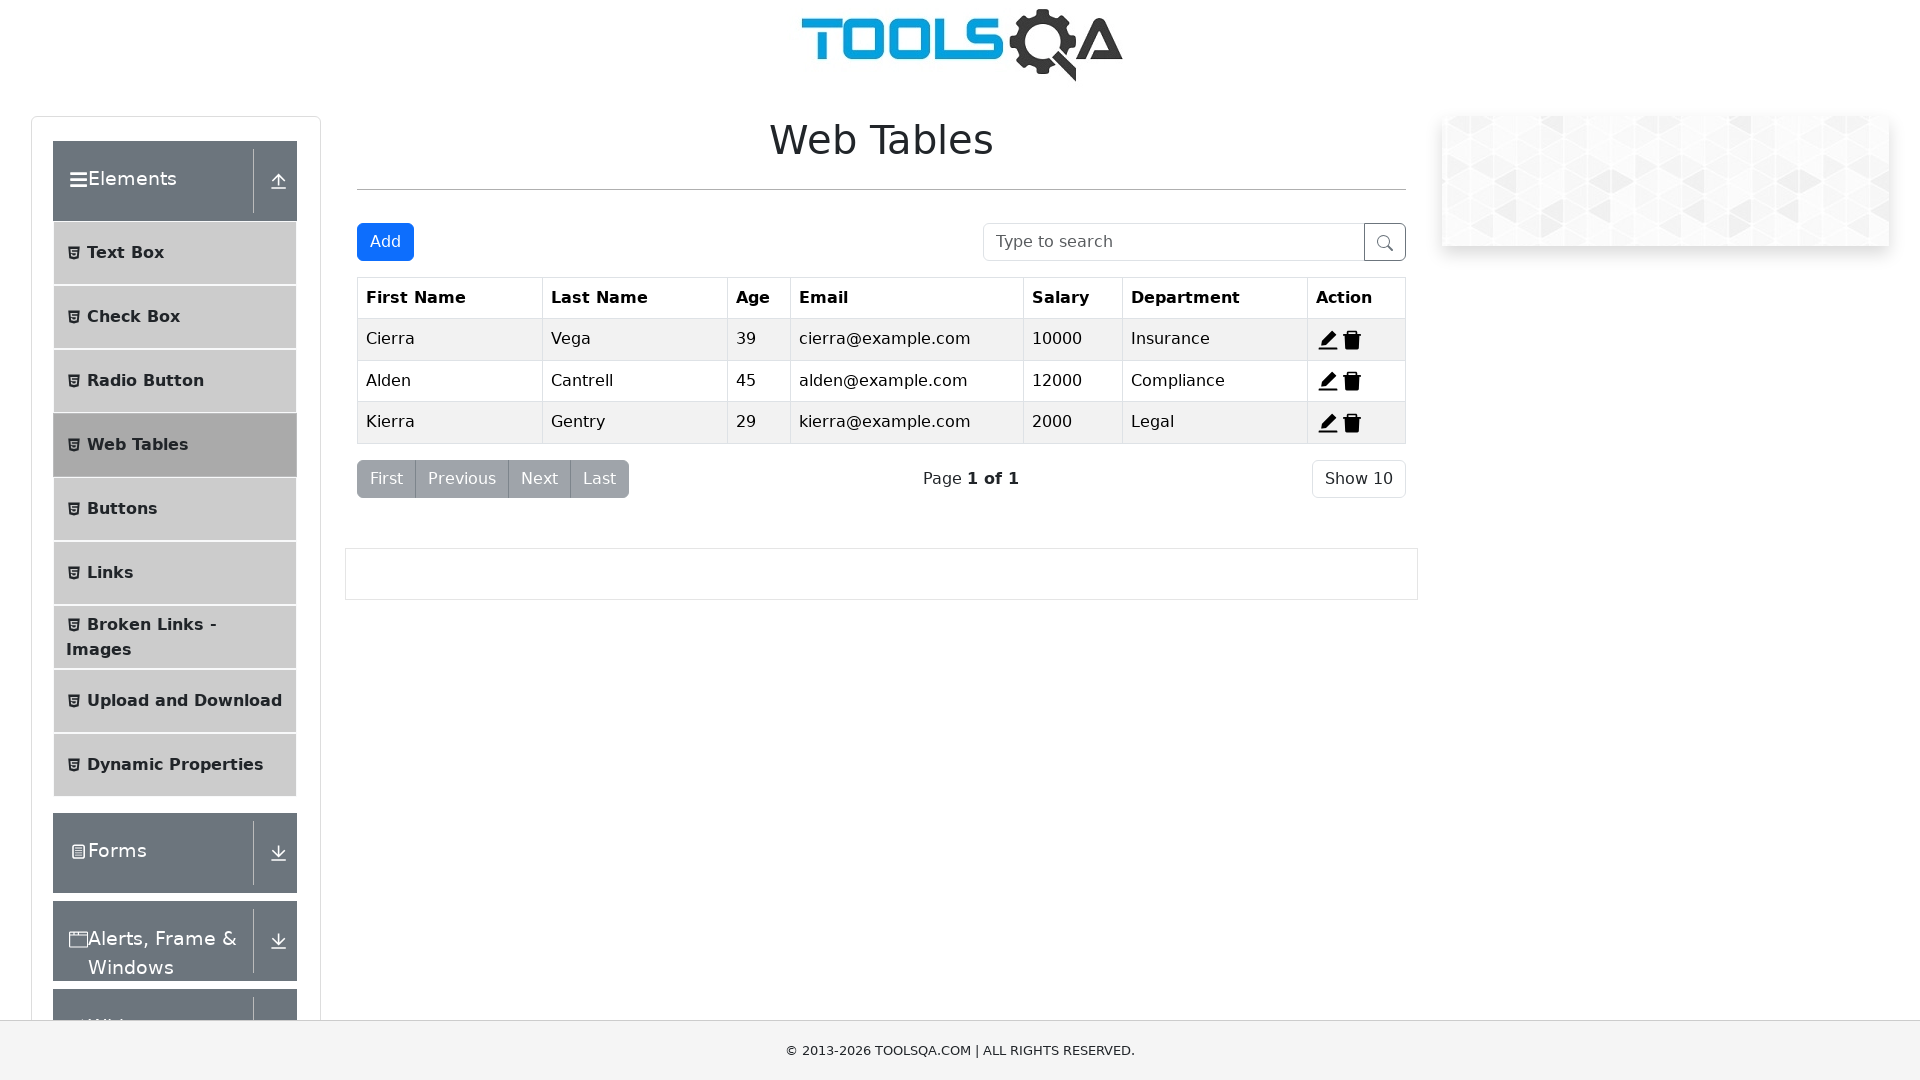

Scroll animation completed after 1 second wait
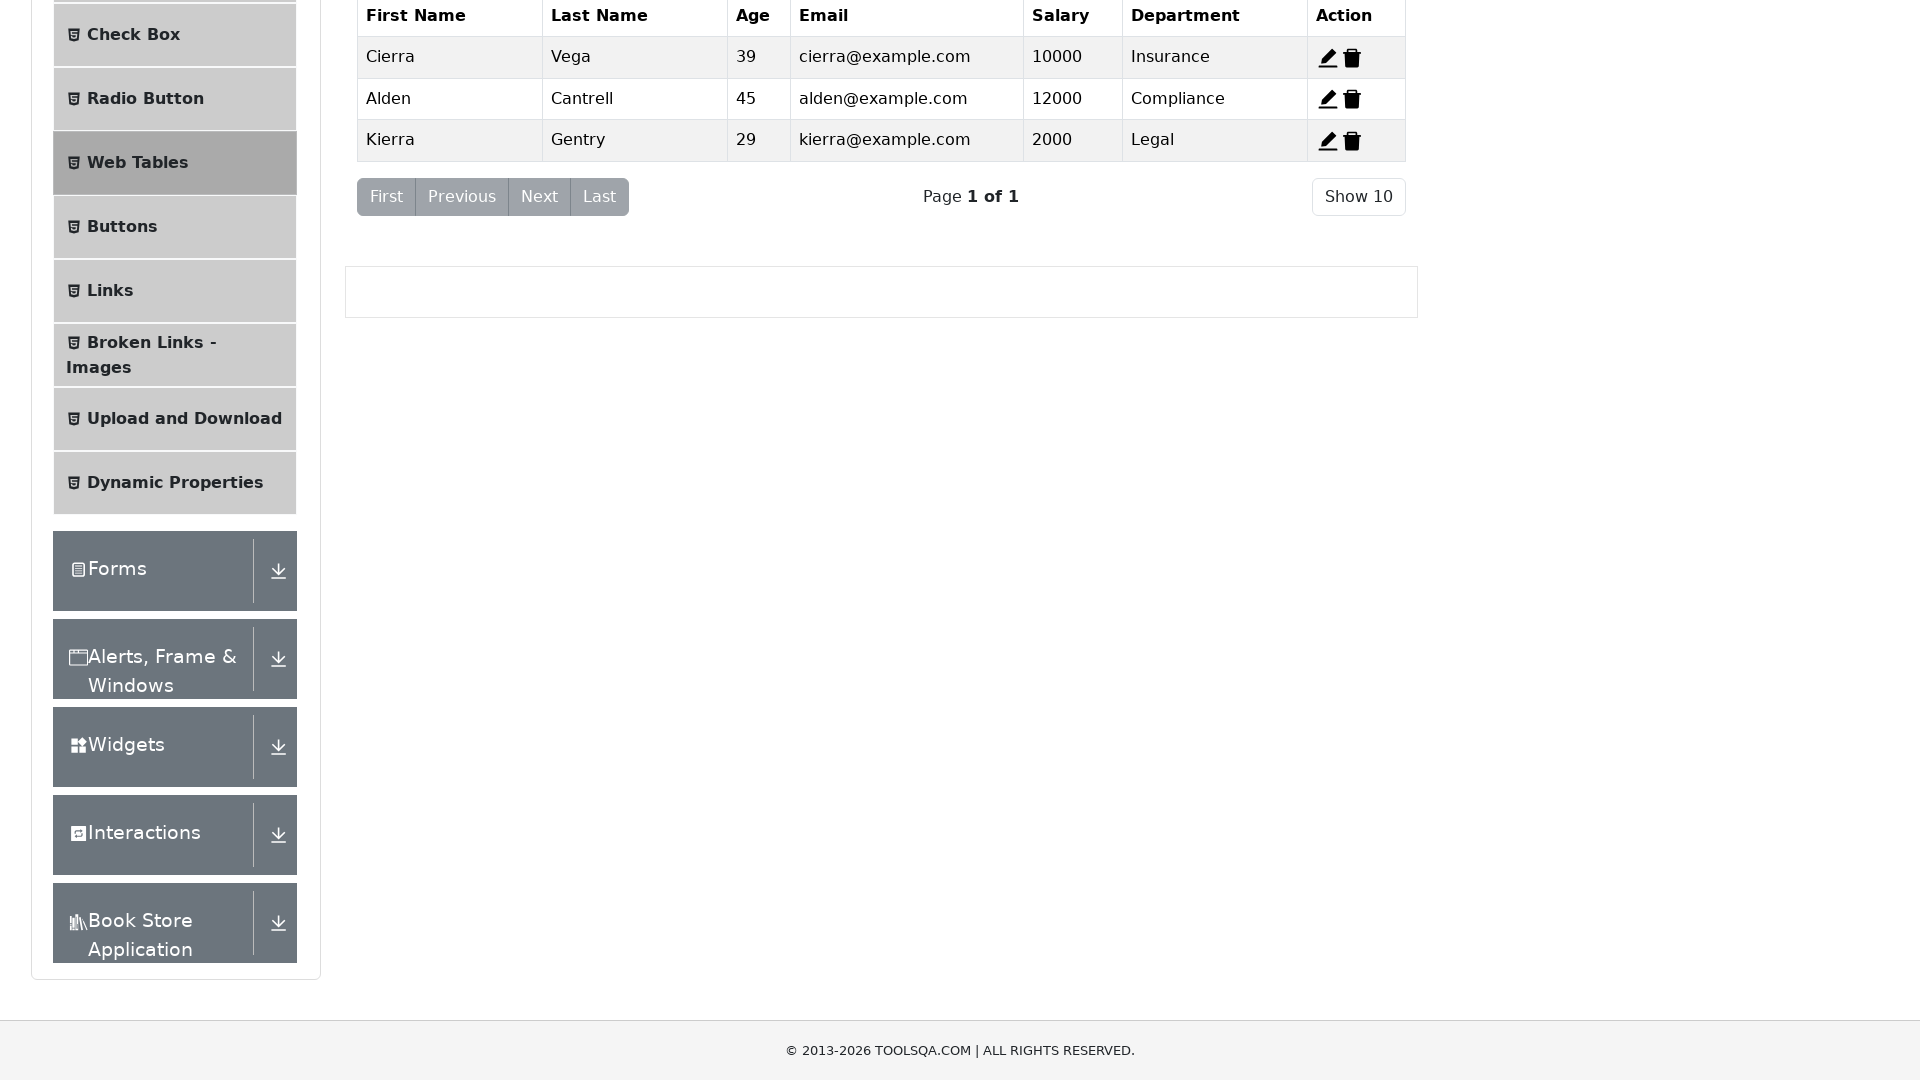

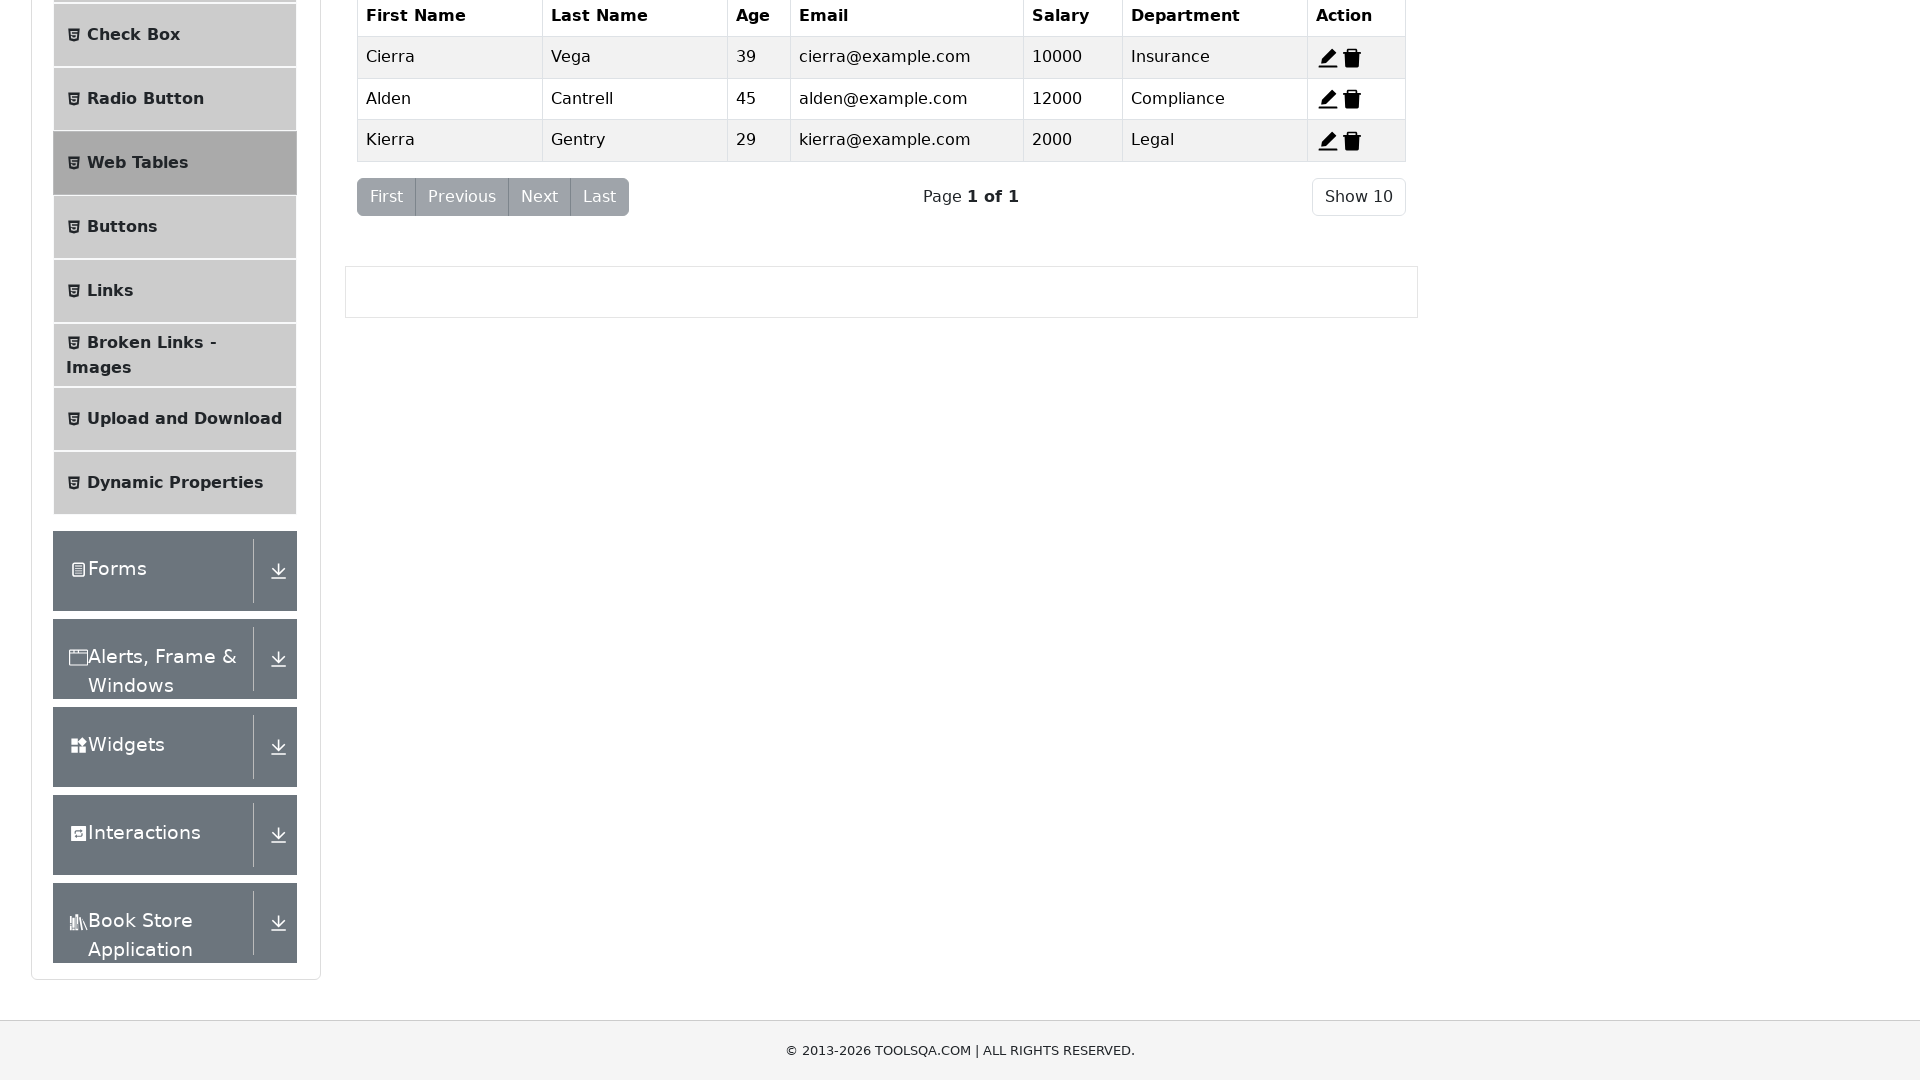